Tests window handling by opening a new window, navigating to a different URL in the new window, and switching back to the original window

Starting URL: https://vctcpune.com/selenium/practice.html

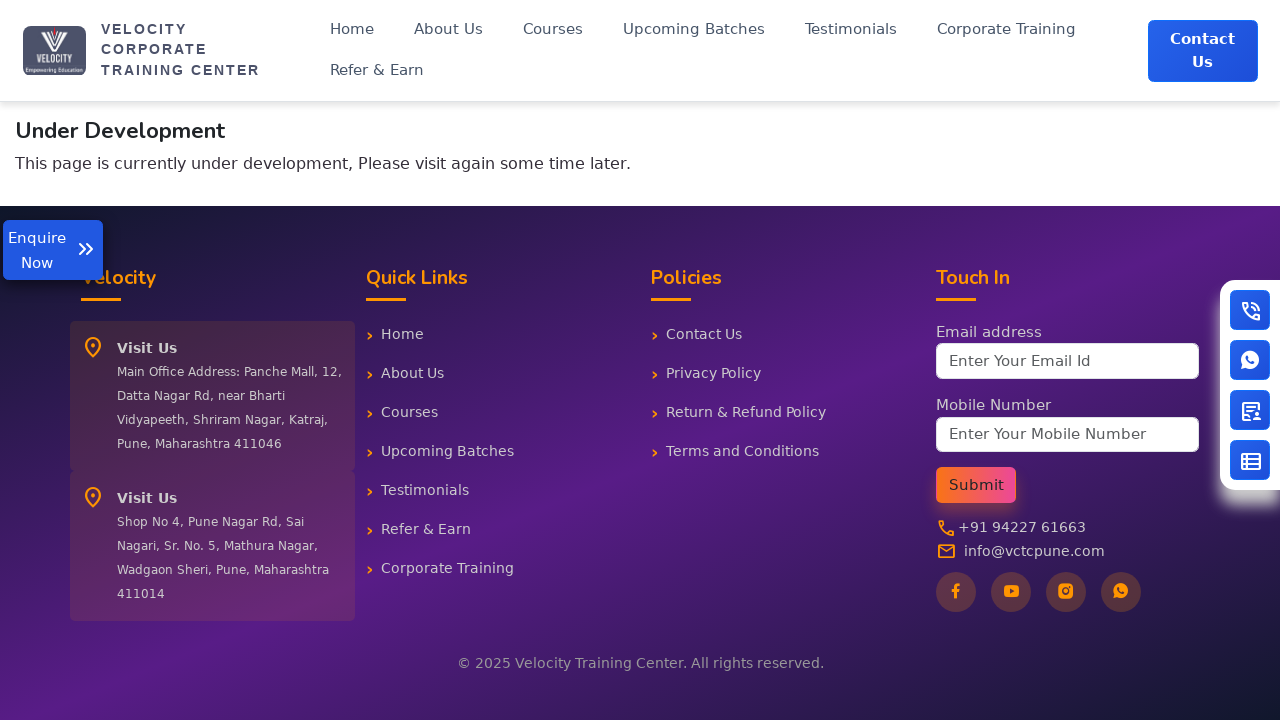

Scrolled down by 800 pixels on the practice page
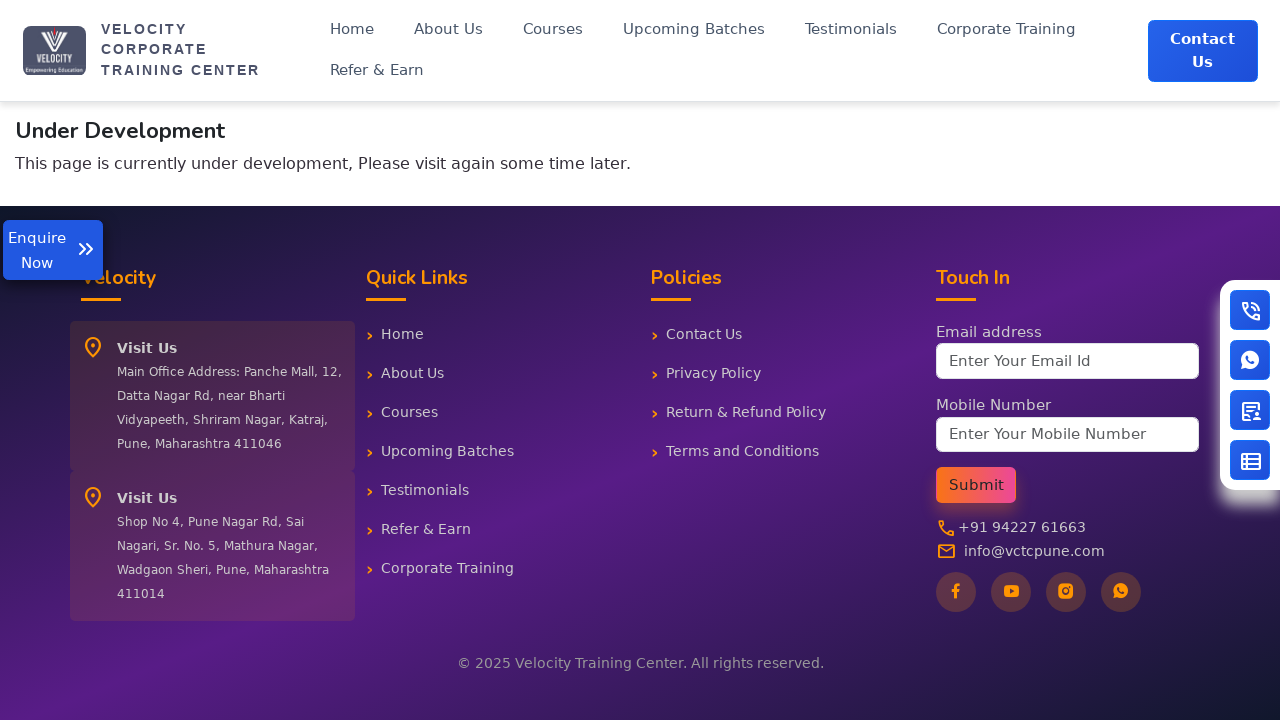

Retrieved initial page title: VCTC Pune – IT Training Institute
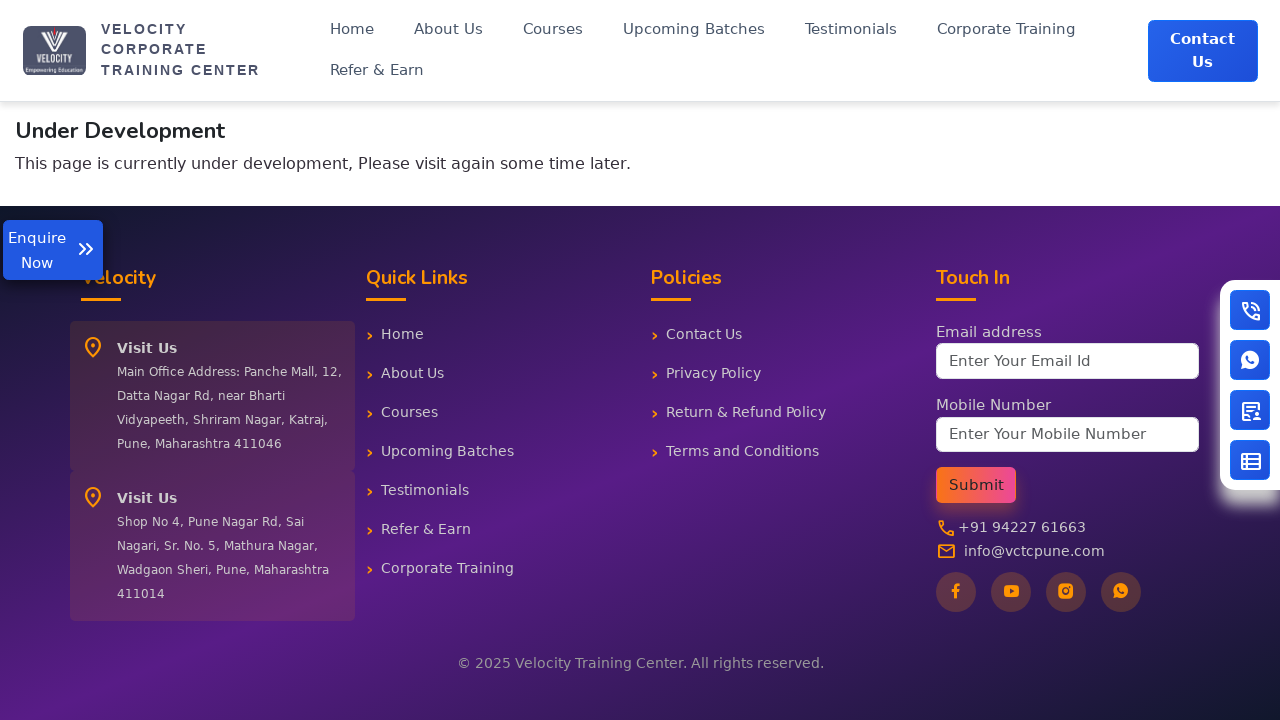

Opened a new window/tab
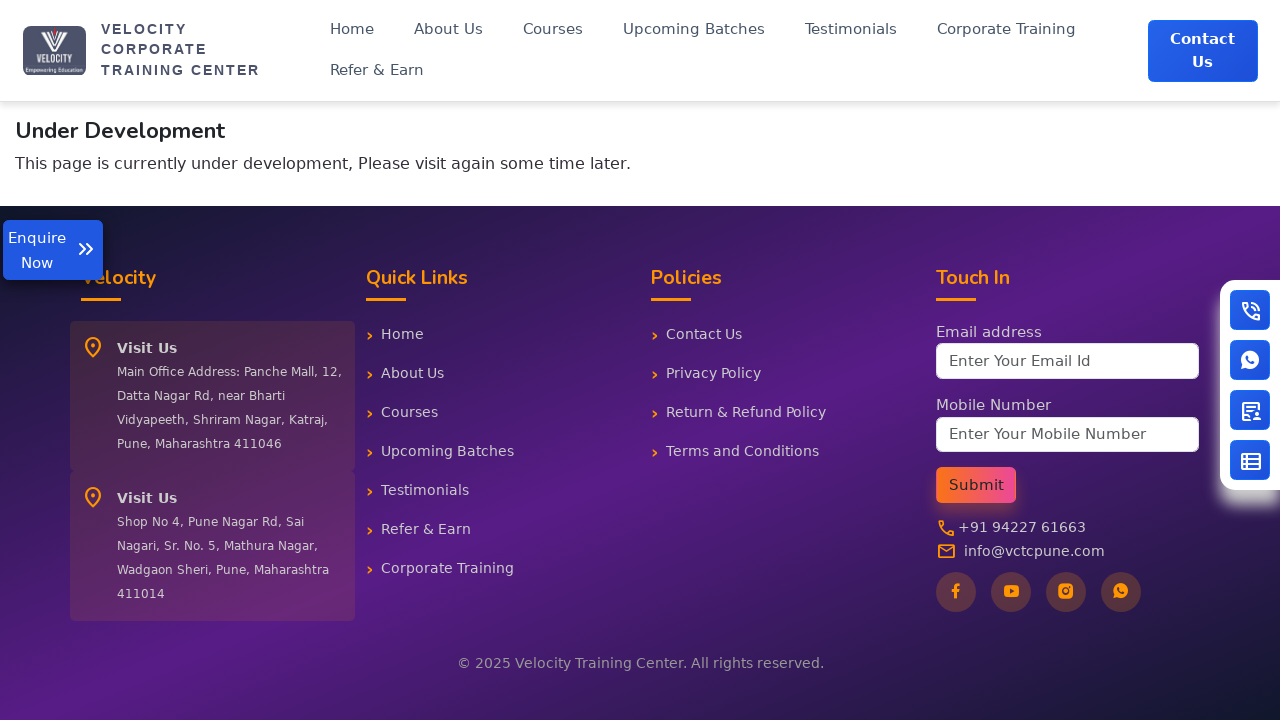

Navigated to jQuery UI datepicker page in the new window
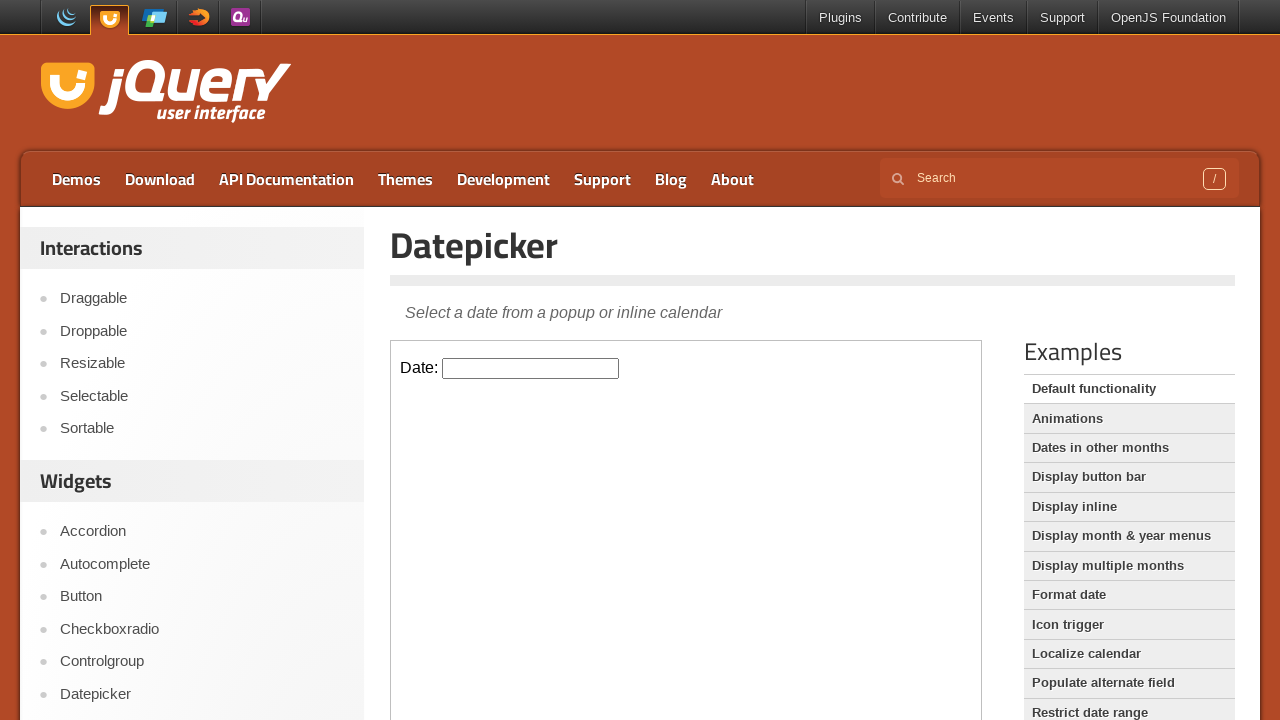

Retrieved child tab title: Datepicker | jQuery UI
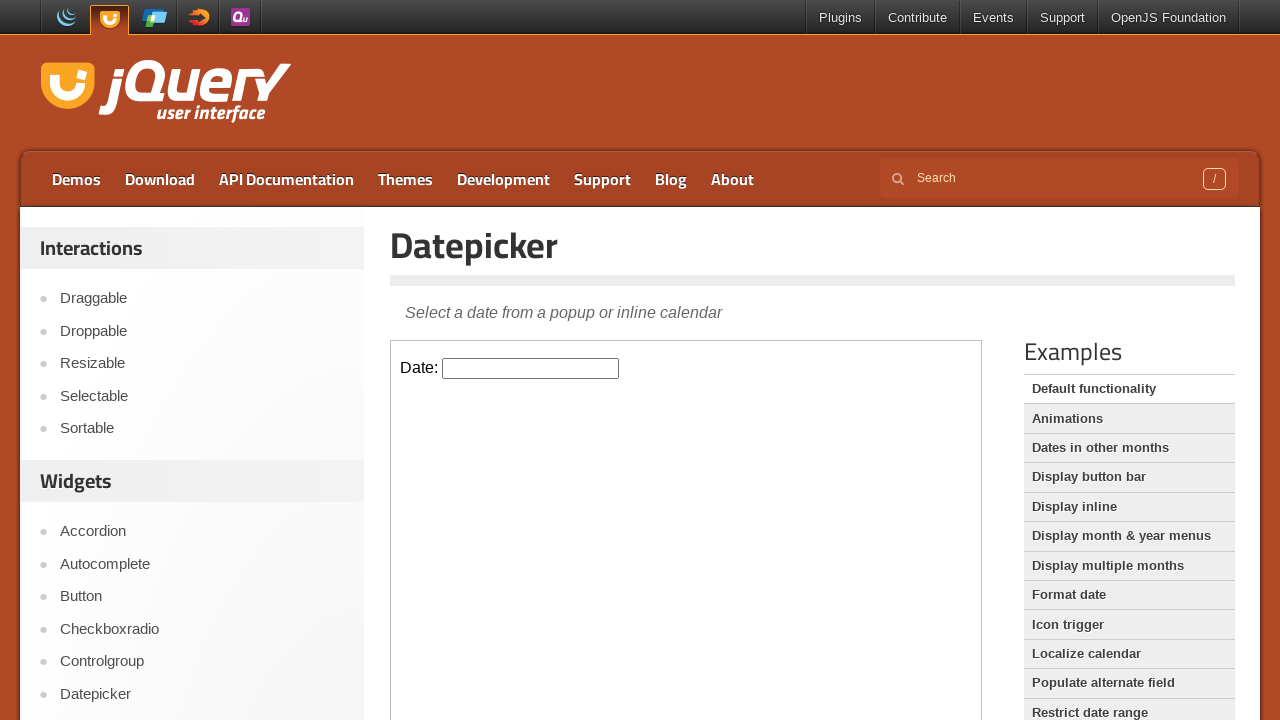

Switched back to original window, title: VCTC Pune – IT Training Institute
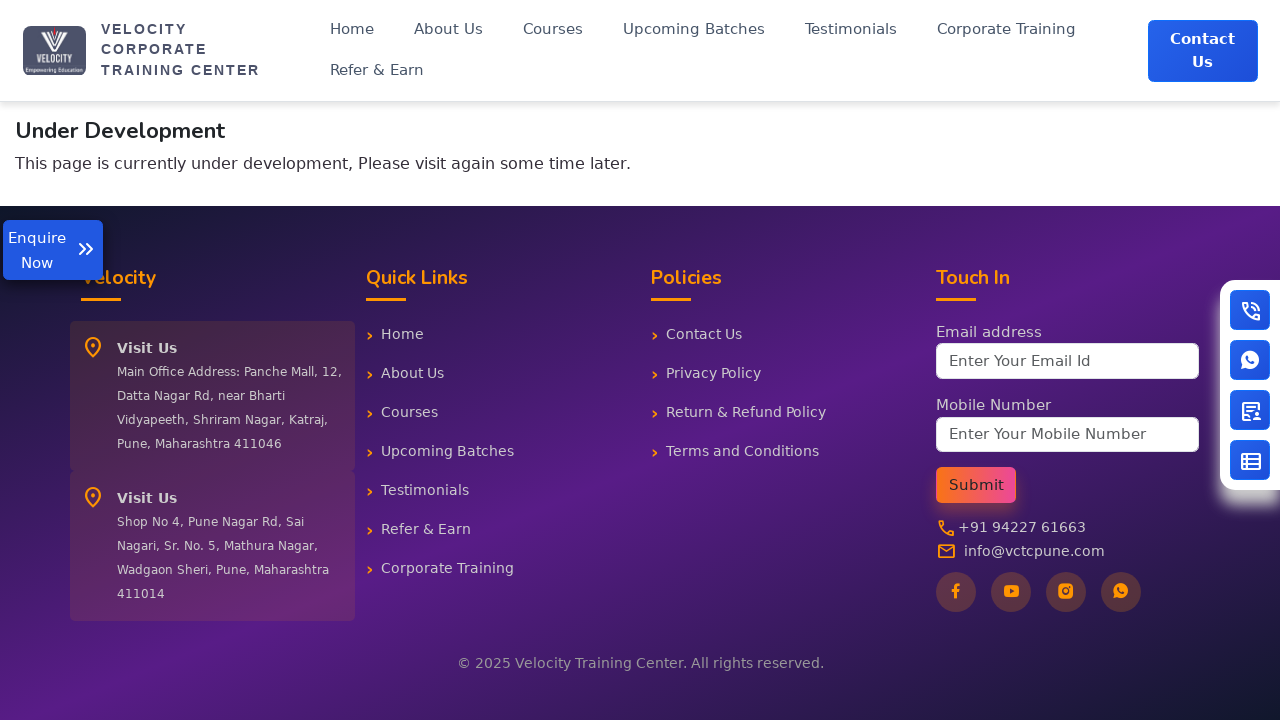

Closed the child window/tab
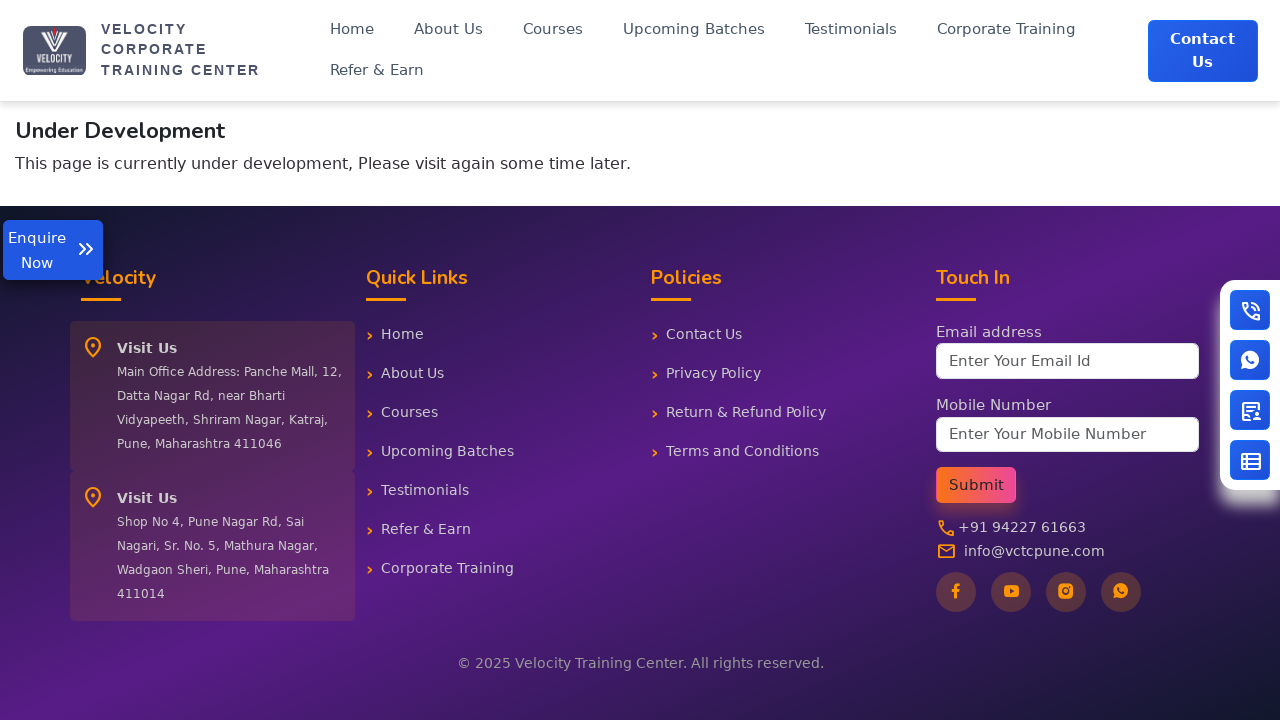

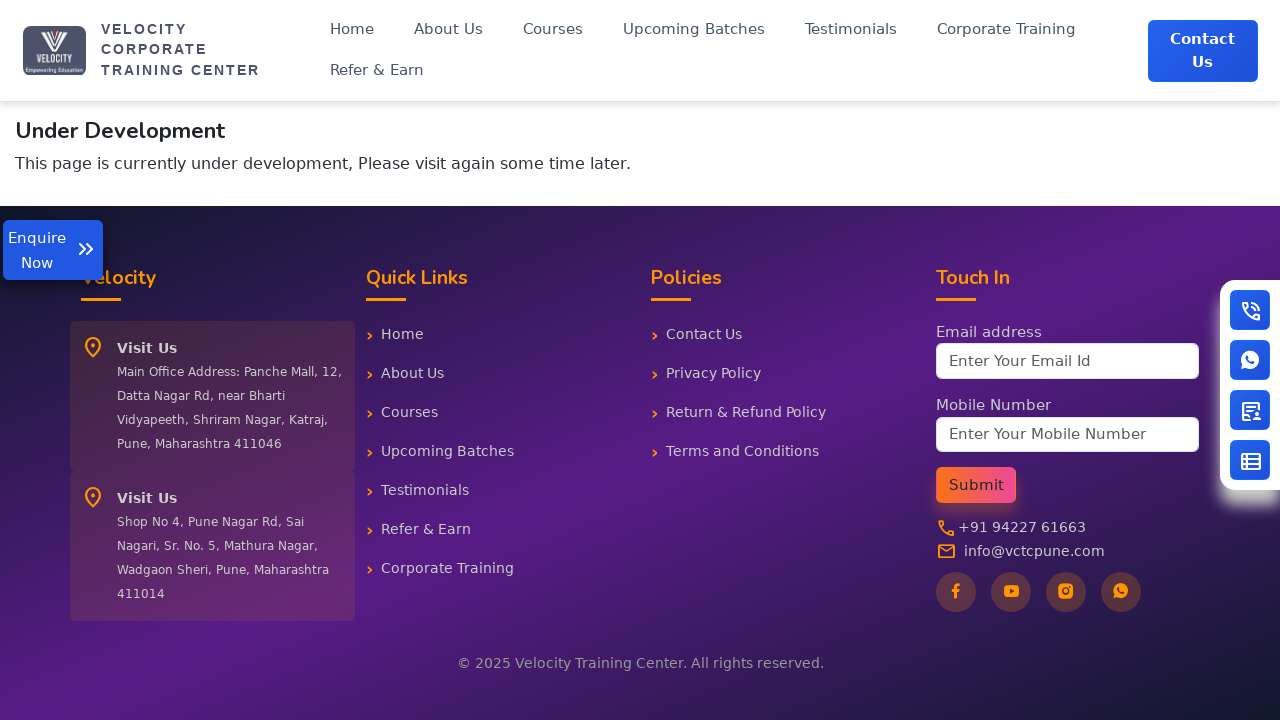